Tests that pressing Enter on the username field without entering credentials keeps the user on the same login page (form validation test)

Starting URL: https://www.saucedemo.com/

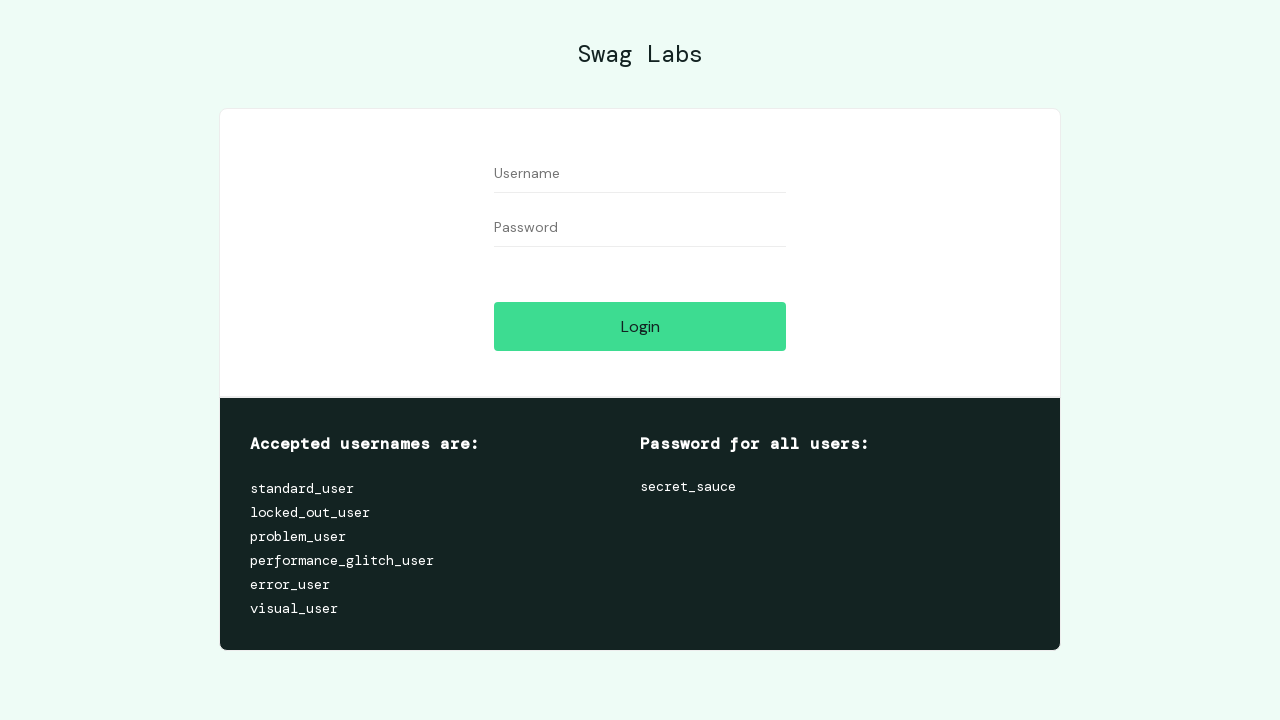

Pressed Enter on username field without entering credentials on input[placeholder="Username"]
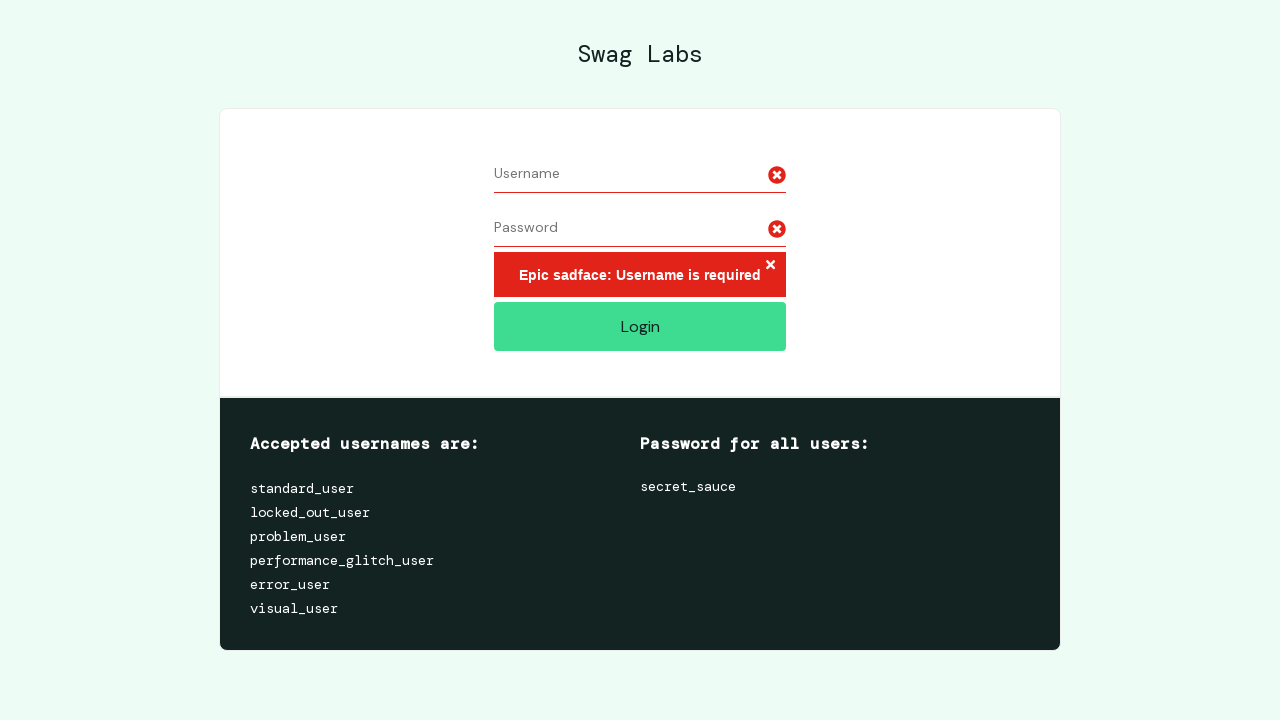

Verified user remains on login page after pressing Enter without credentials
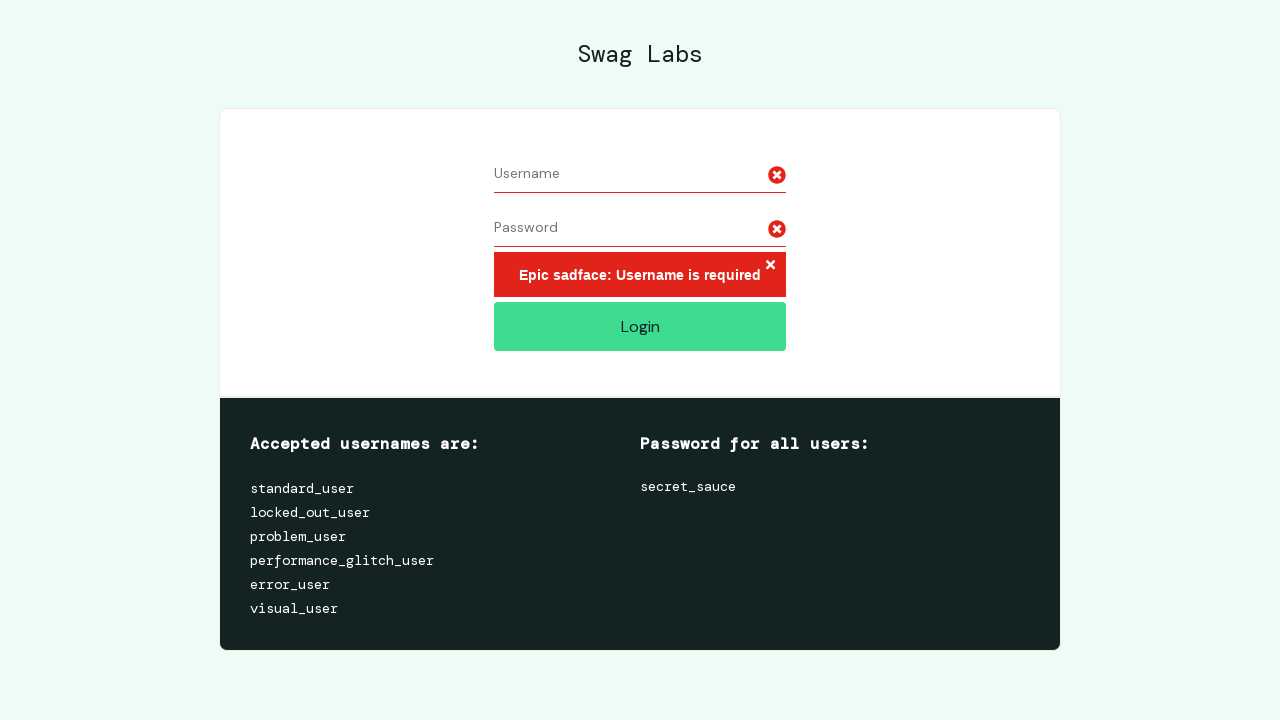

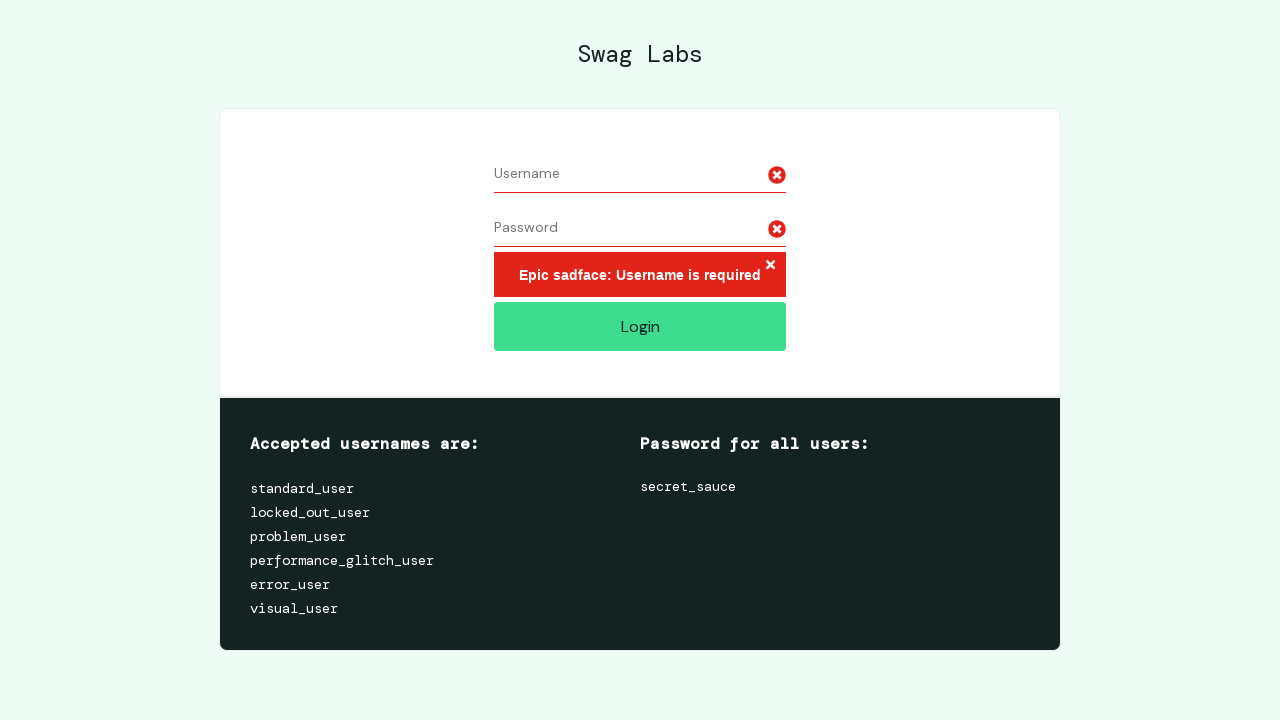